Tests autocomplete/auto-suggestion dropdown functionality by typing a partial country name, selecting "United States" from the suggestions, and verifying the selected value

Starting URL: https://rahulshettyacademy.com/AutomationPractice/

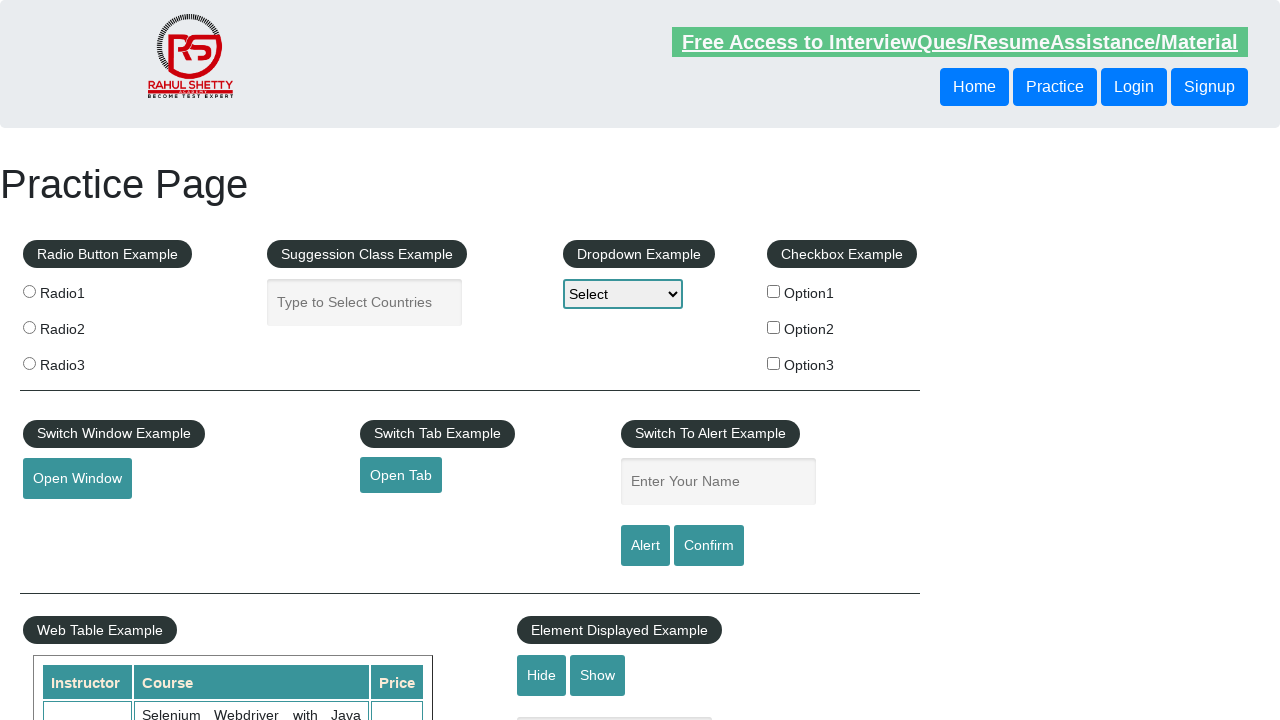

Filled autocomplete field with 'uni' to trigger suggestions on #autocomplete
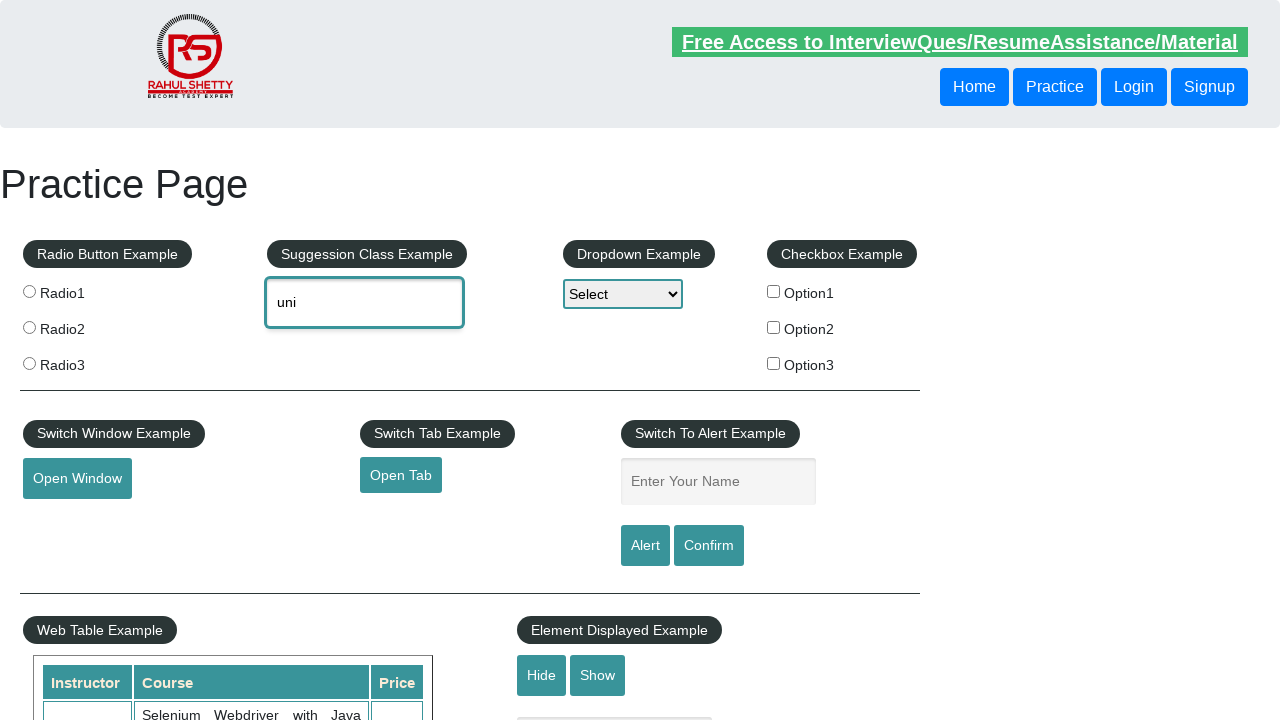

Autocomplete suggestions dropdown appeared
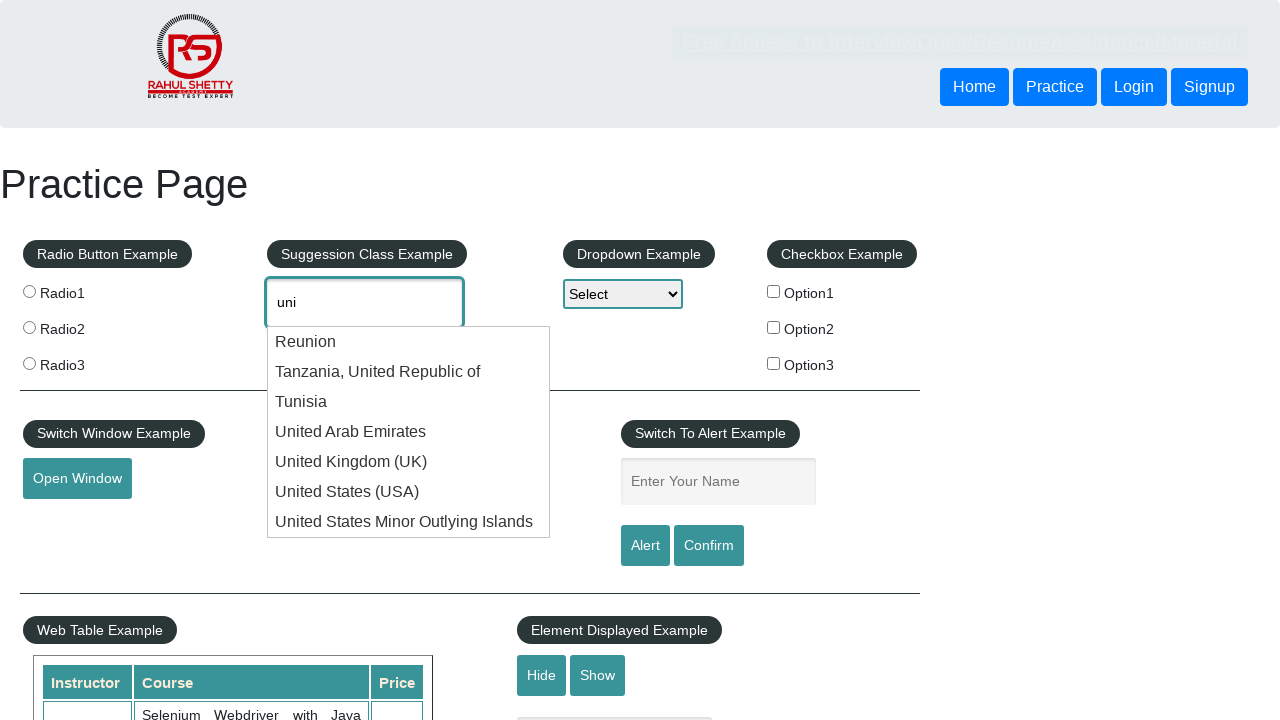

Retrieved all suggestion items from dropdown
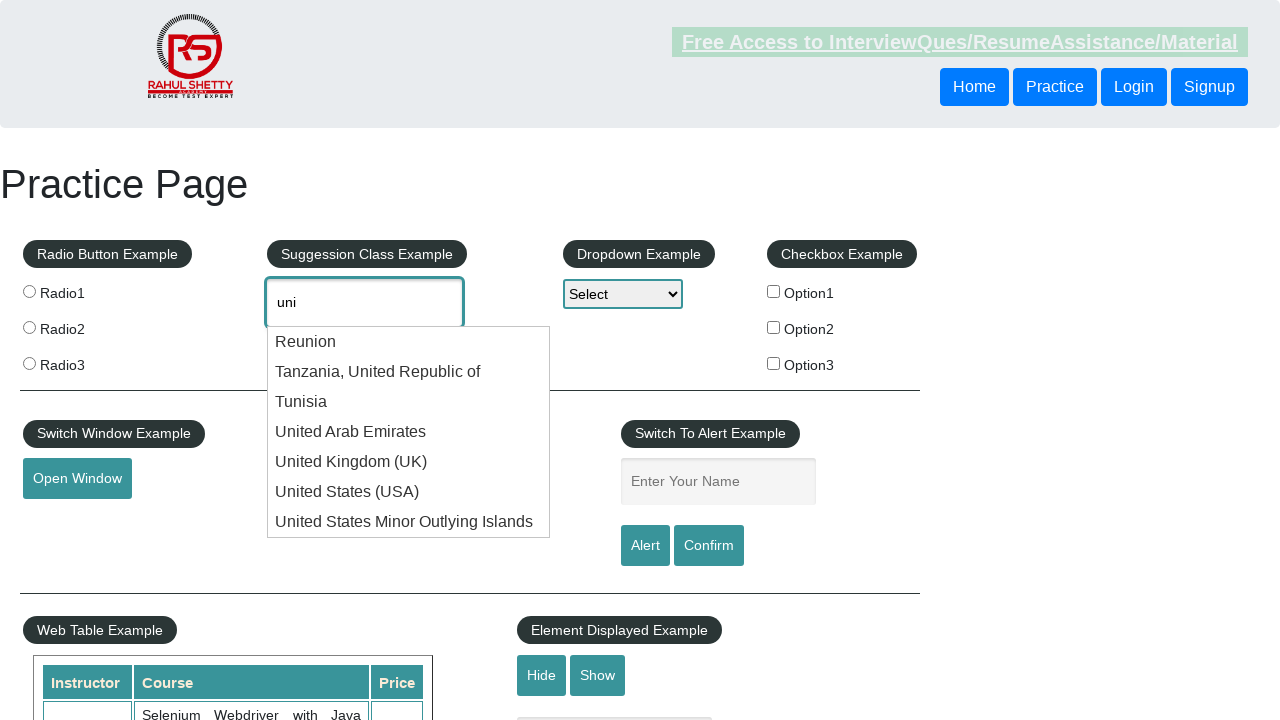

Clicked on 'United States' suggestion from dropdown at (409, 492) on div.ui-menu-item-wrapper >> nth=5
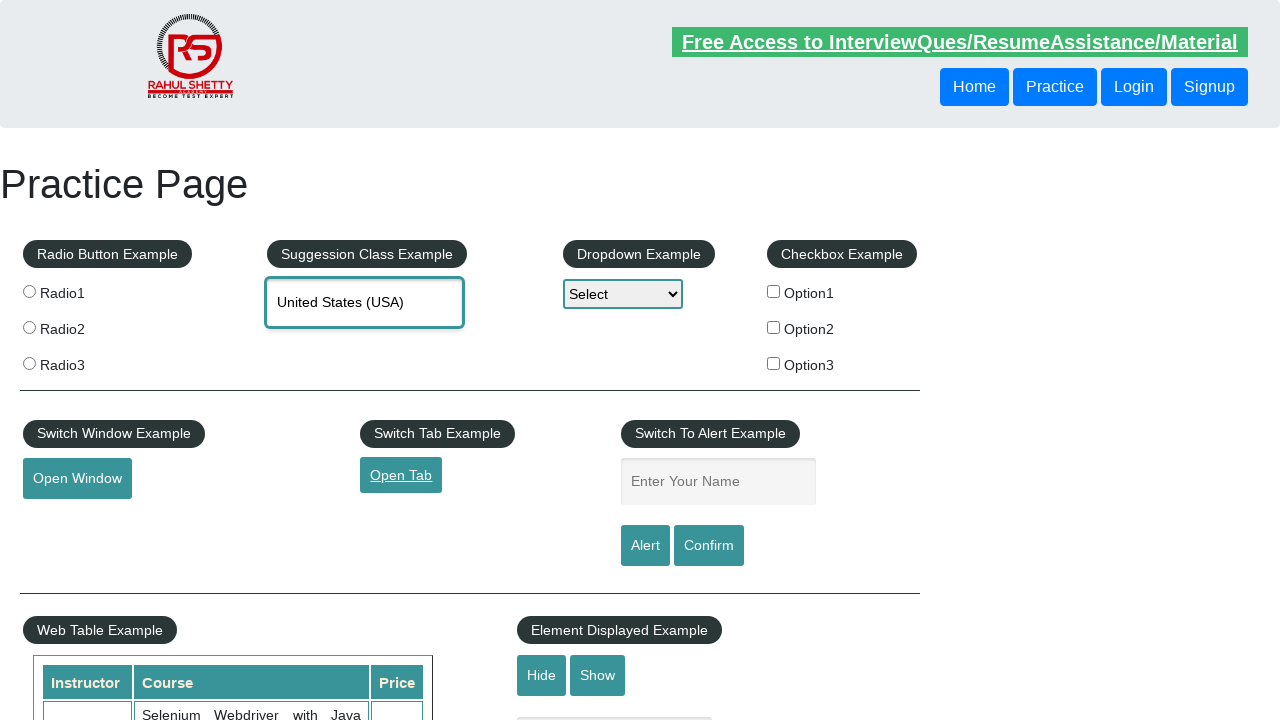

Verified that 'United States (USA)' was selected in autocomplete field
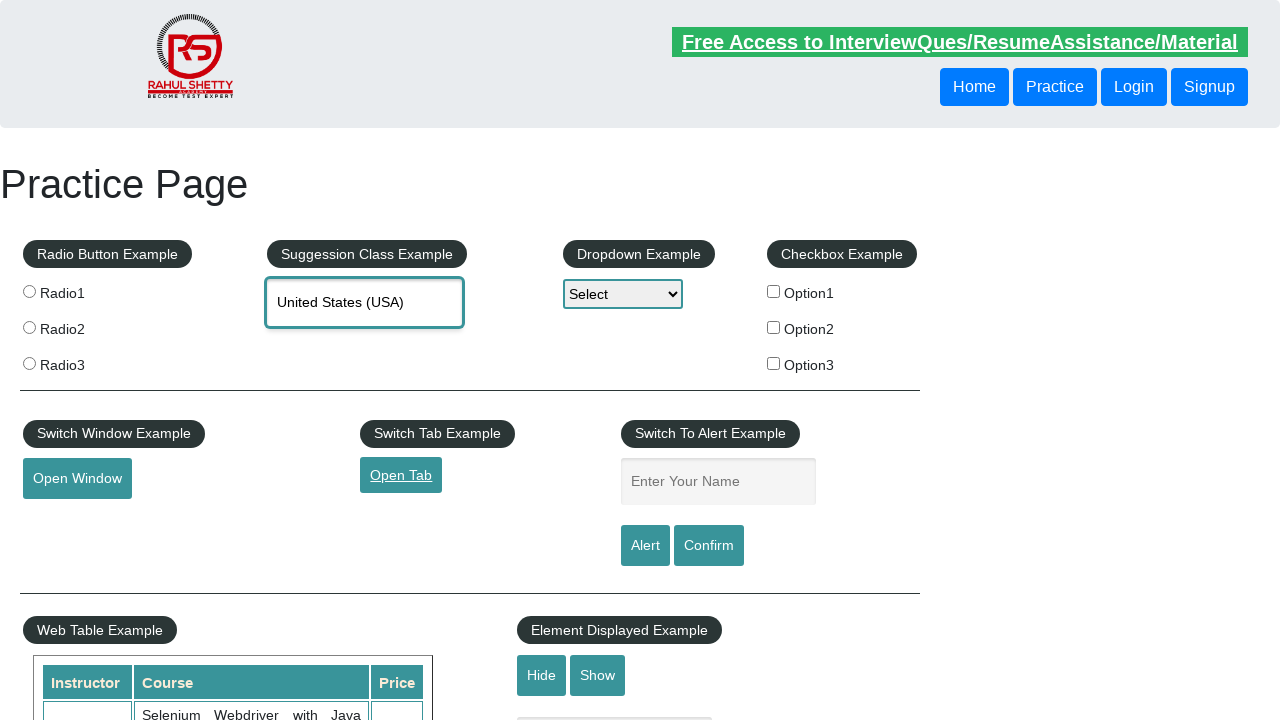

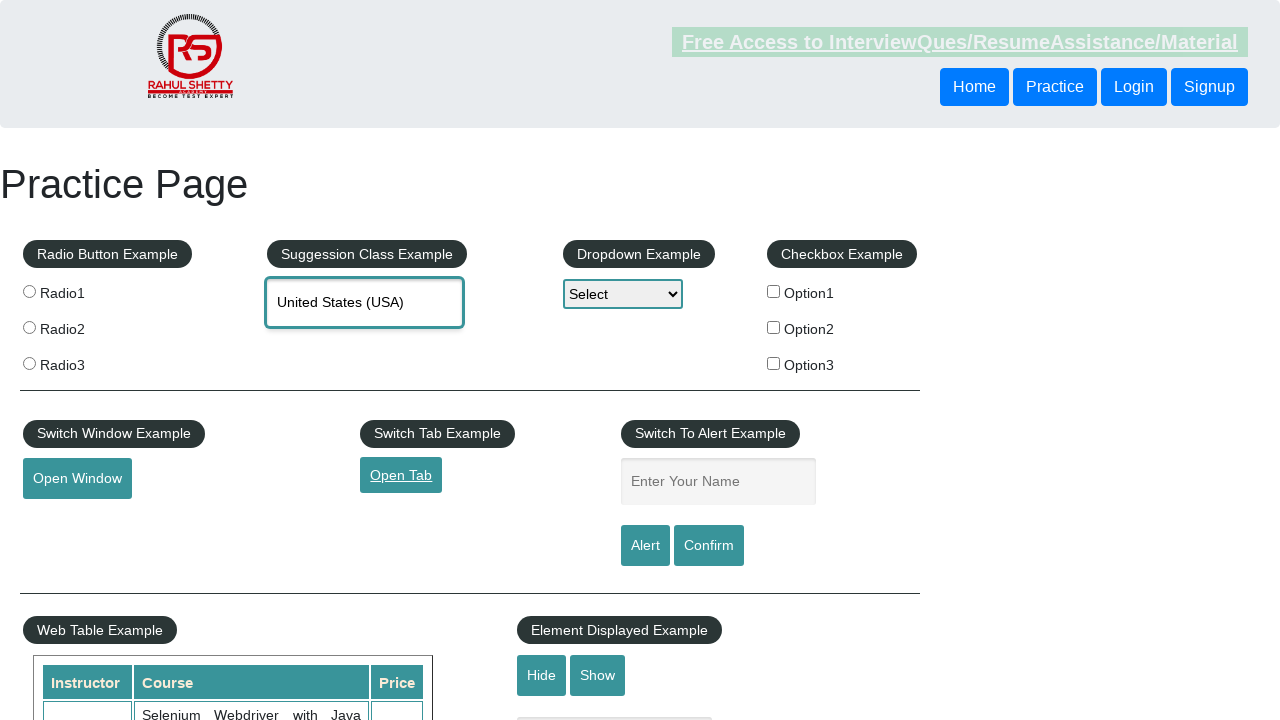